Navigates to BrowserStack demo e-commerce site and clicks on the offers section

Starting URL: https://www.bstackdemo.com/

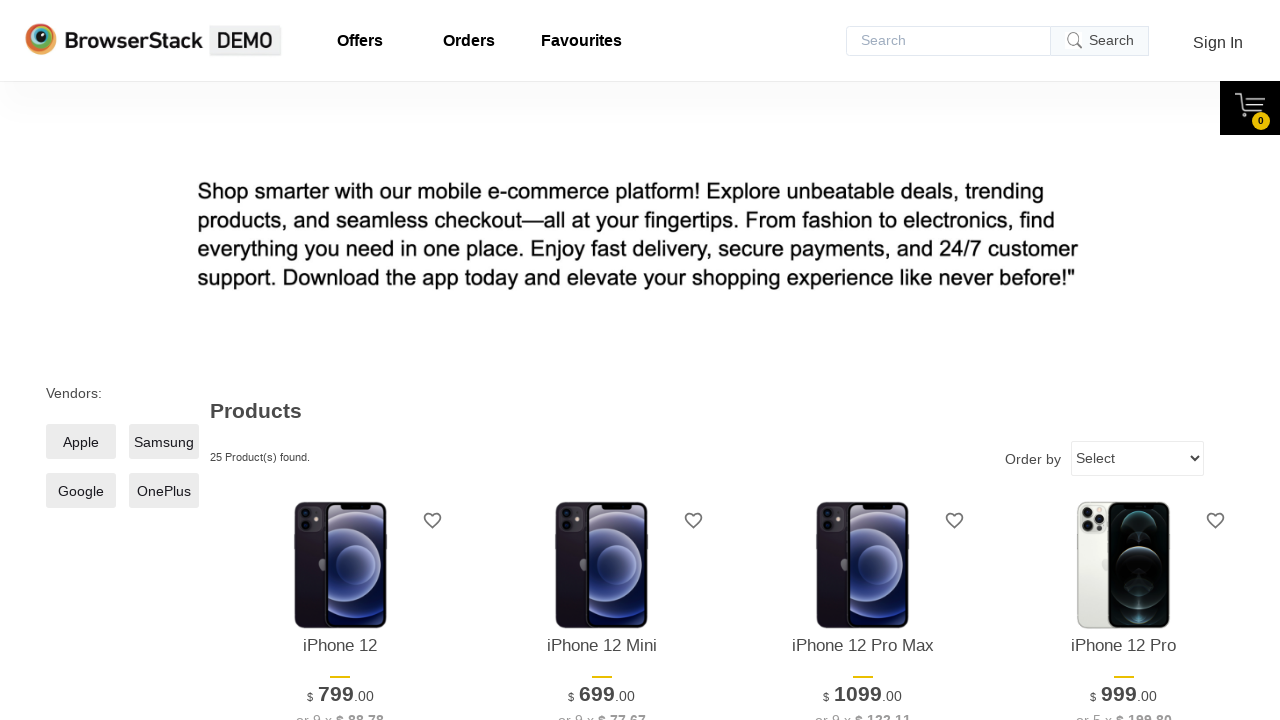

Navigated to BrowserStack demo e-commerce site
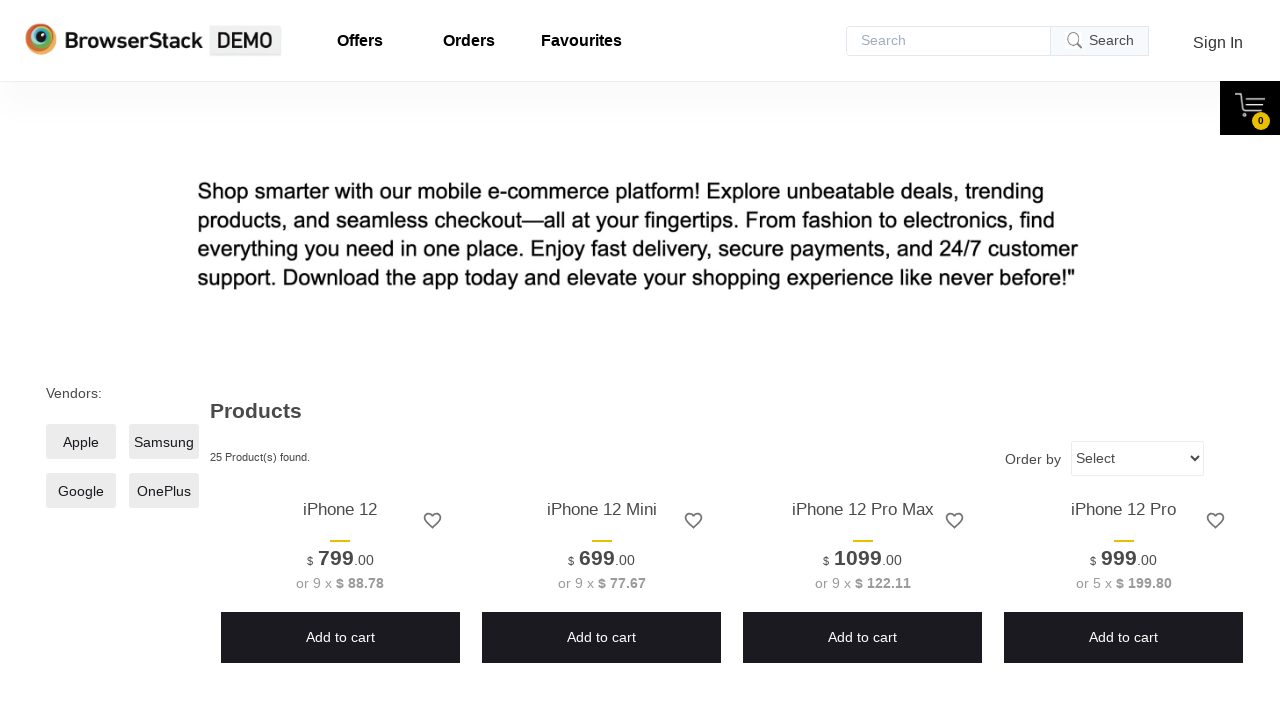

Clicked on the offers section at (360, 41) on #offers
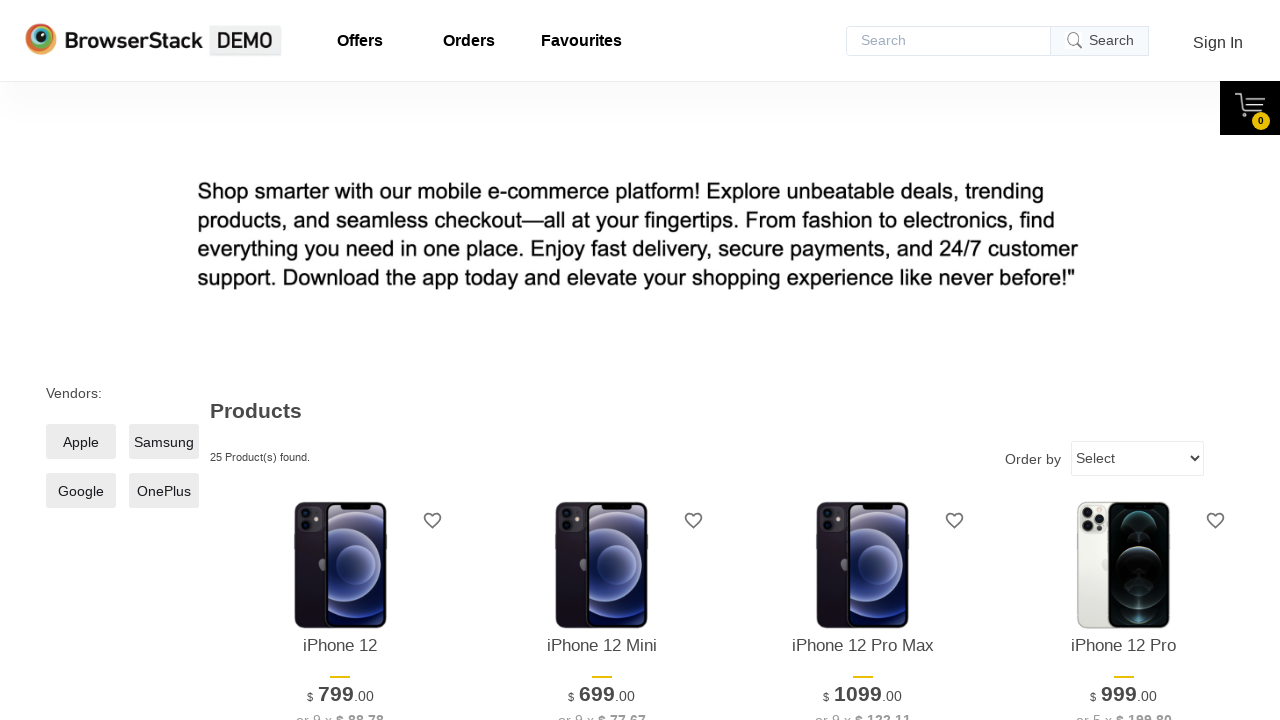

Waited for offers content to load
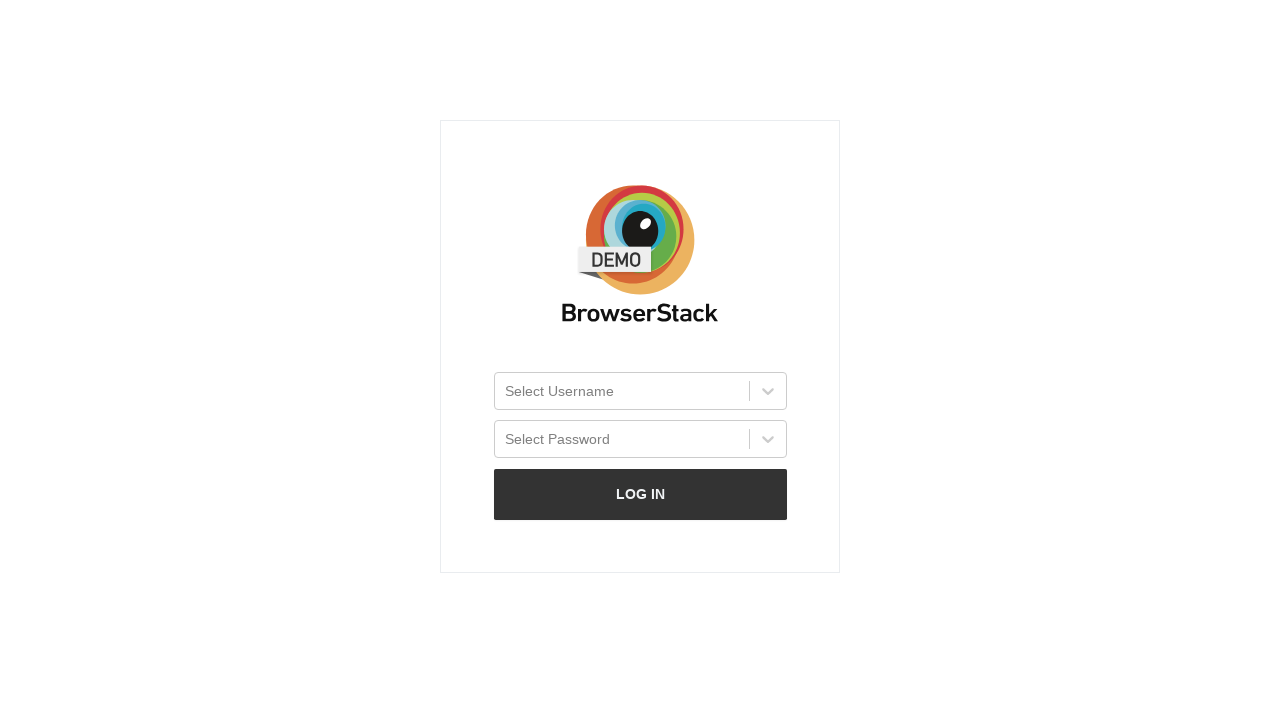

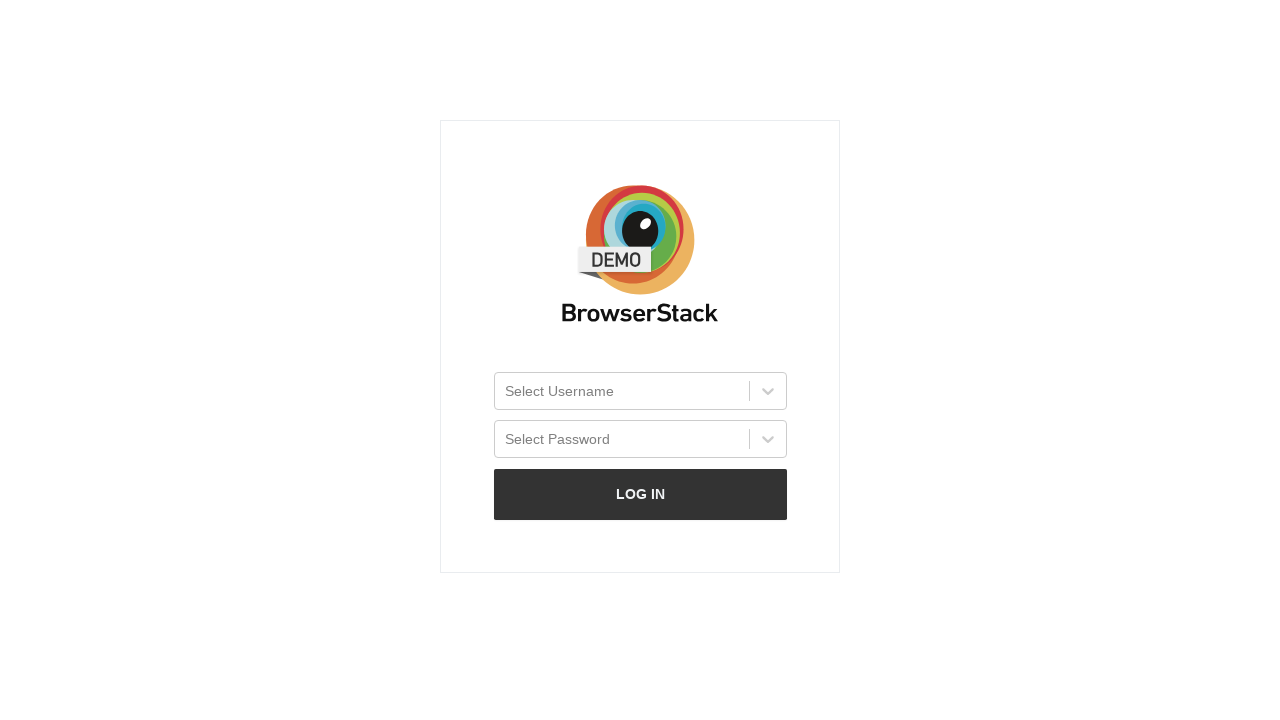